Tests file download functionality by clicking a download button and waiting for the download to complete

Starting URL: http://demo.automationtesting.in/FileDownload.html

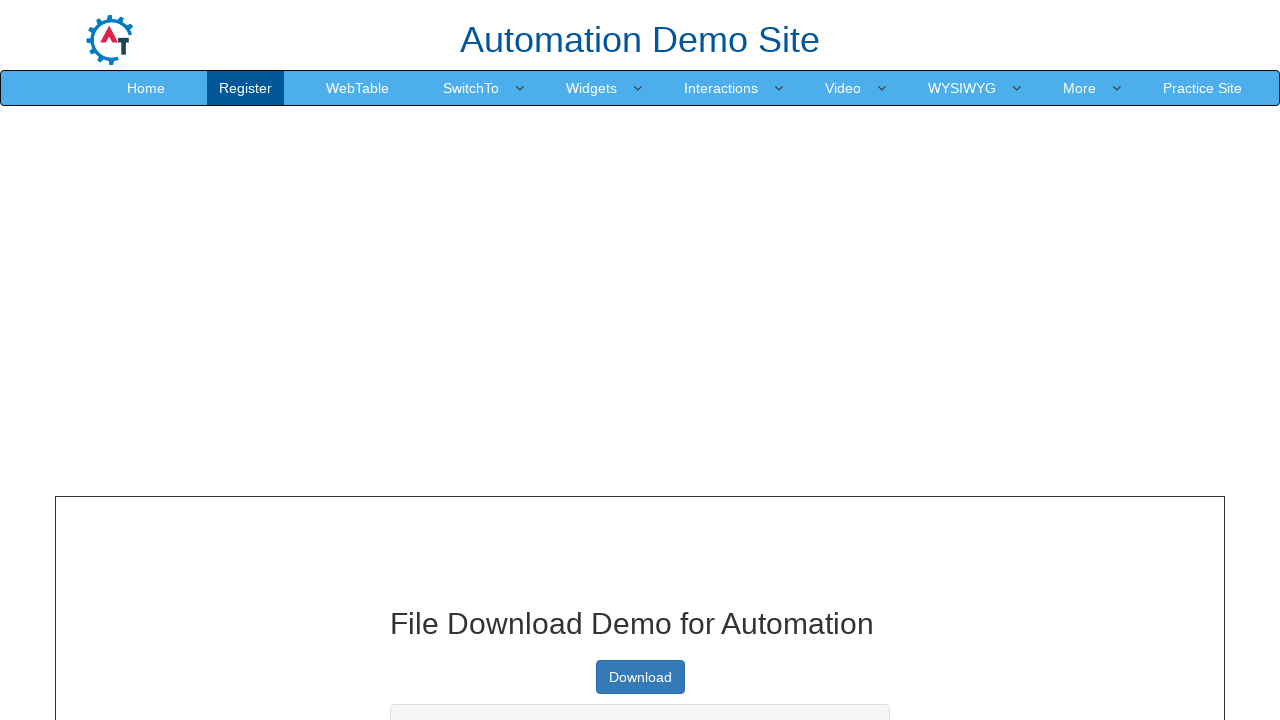

Clicked download button and waited for download to complete at (640, 677) on a.btn.btn-primary
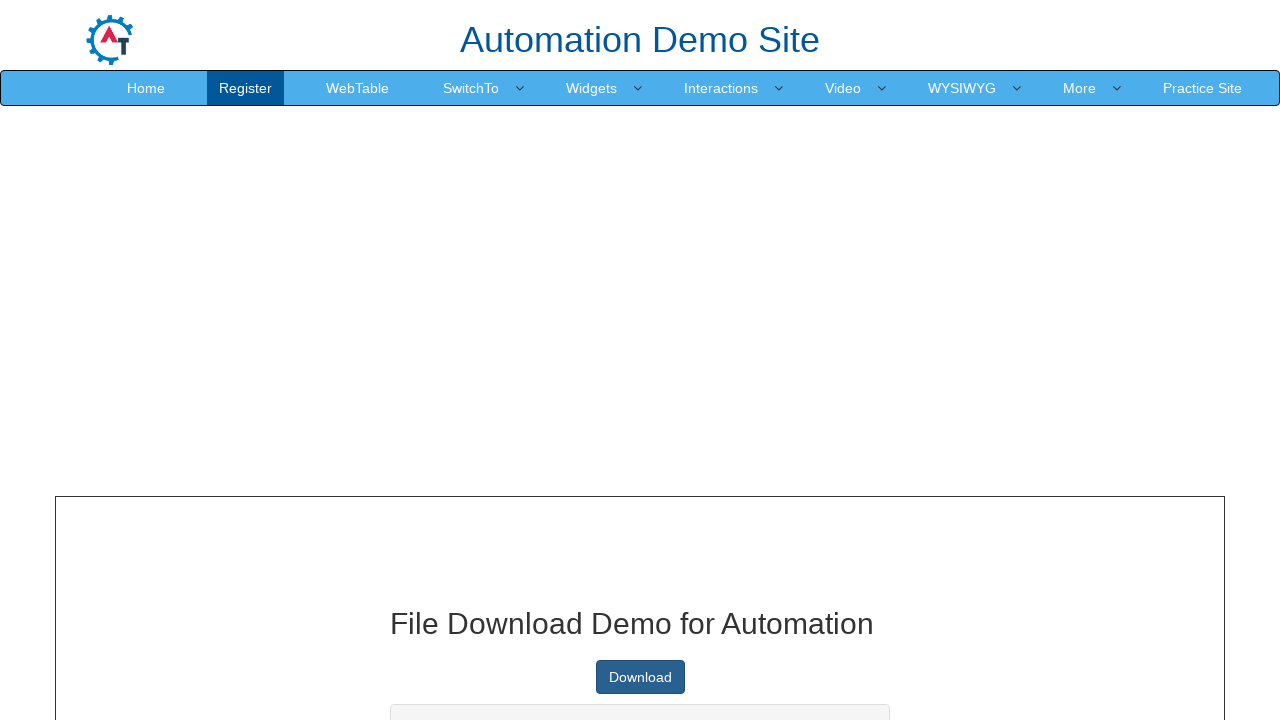

Download object retrieved from download info
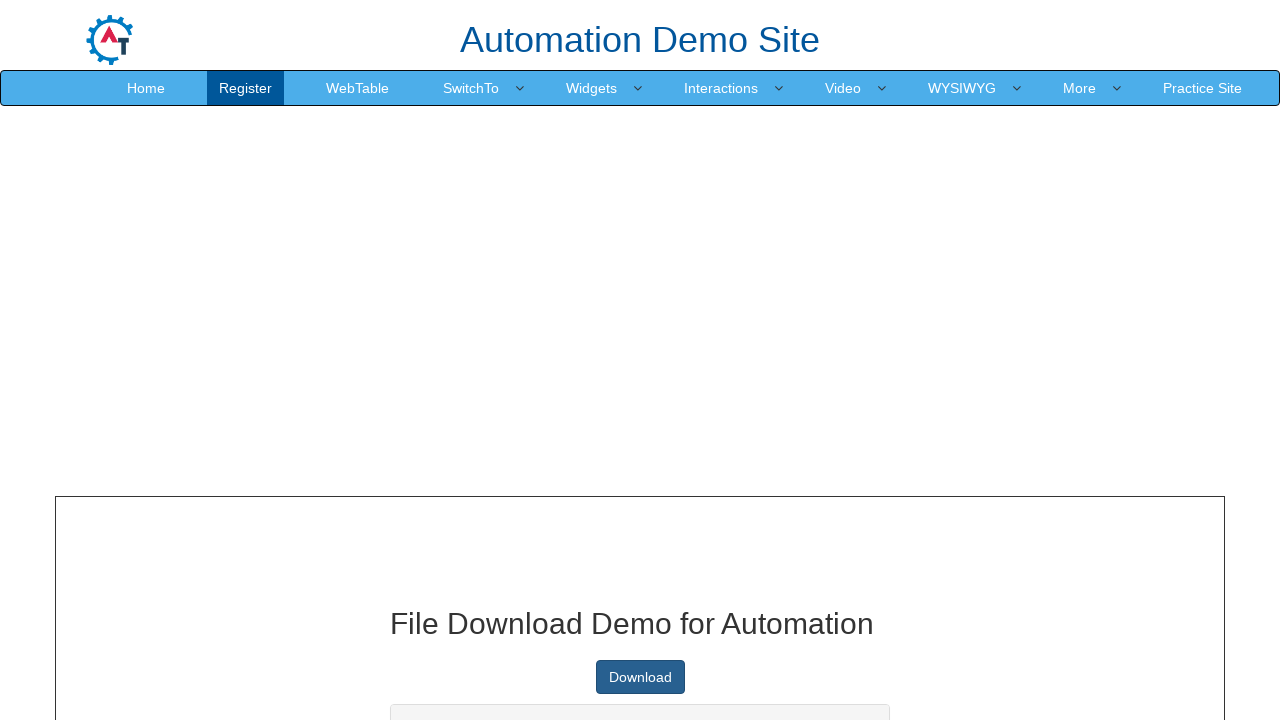

Verified download URL: https://raw.githubusercontent.com/KrishnaSakinala/AutomationTesting/master/samplefile.pdf
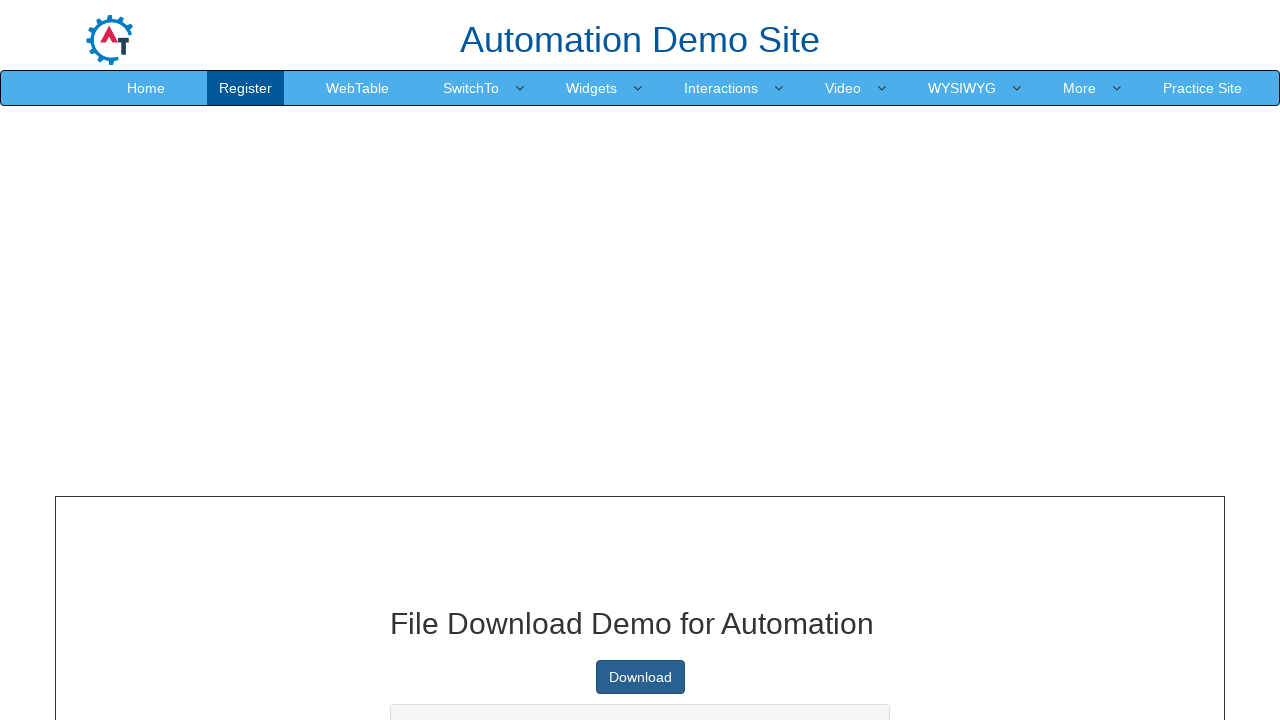

Verified page title: File input - Multi select
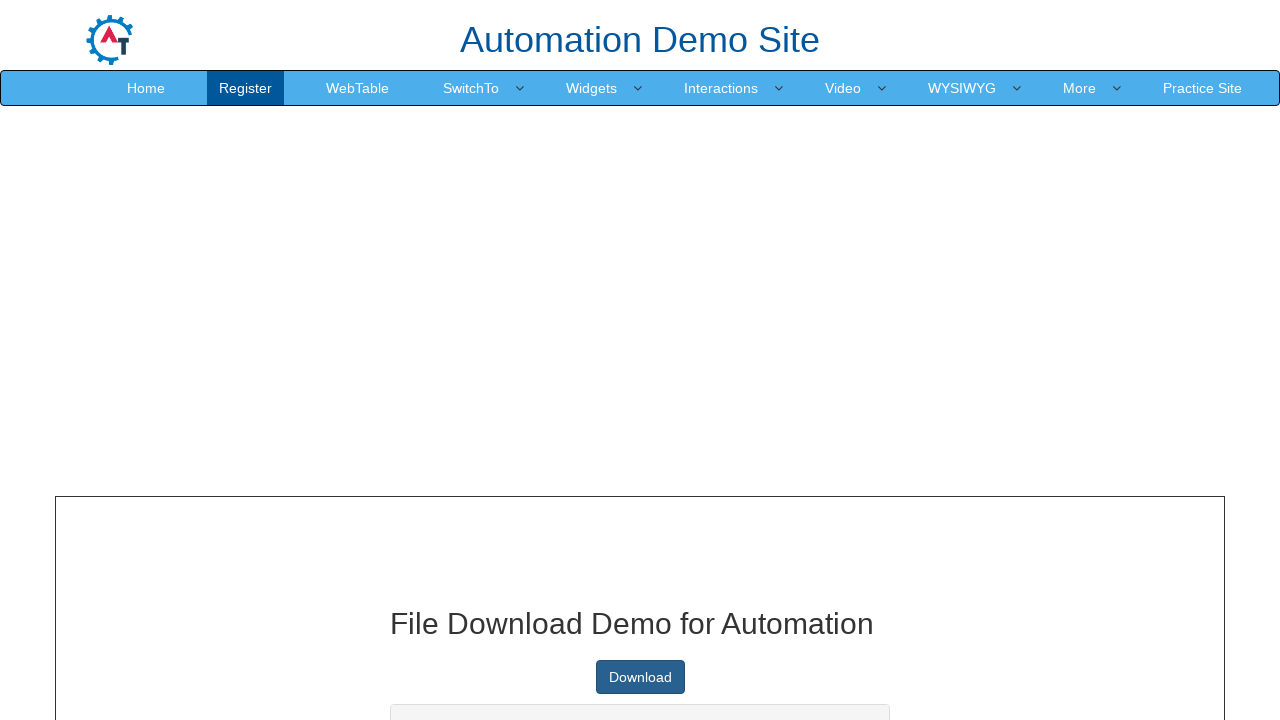

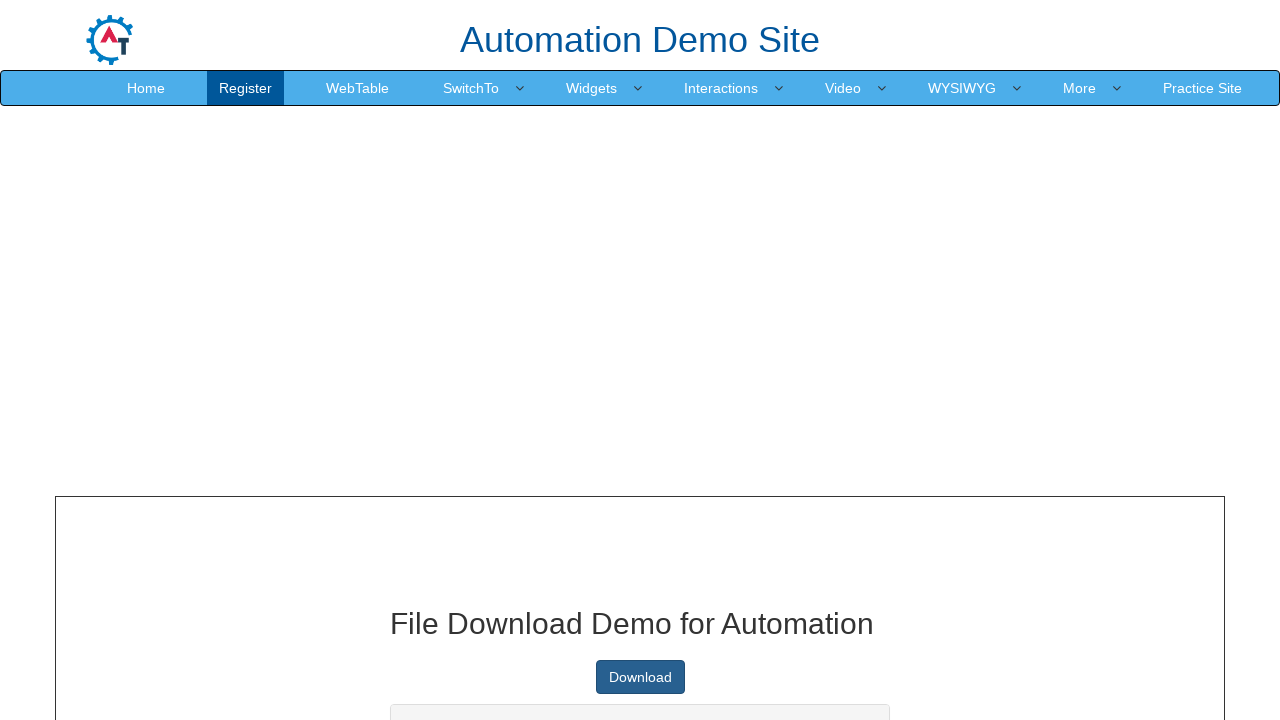